Tests the vegetable shopping practice site by clicking the increment button on the first product and searching for "Carrot" in the search field

Starting URL: https://rahulshettyacademy.com/seleniumPractise/#/

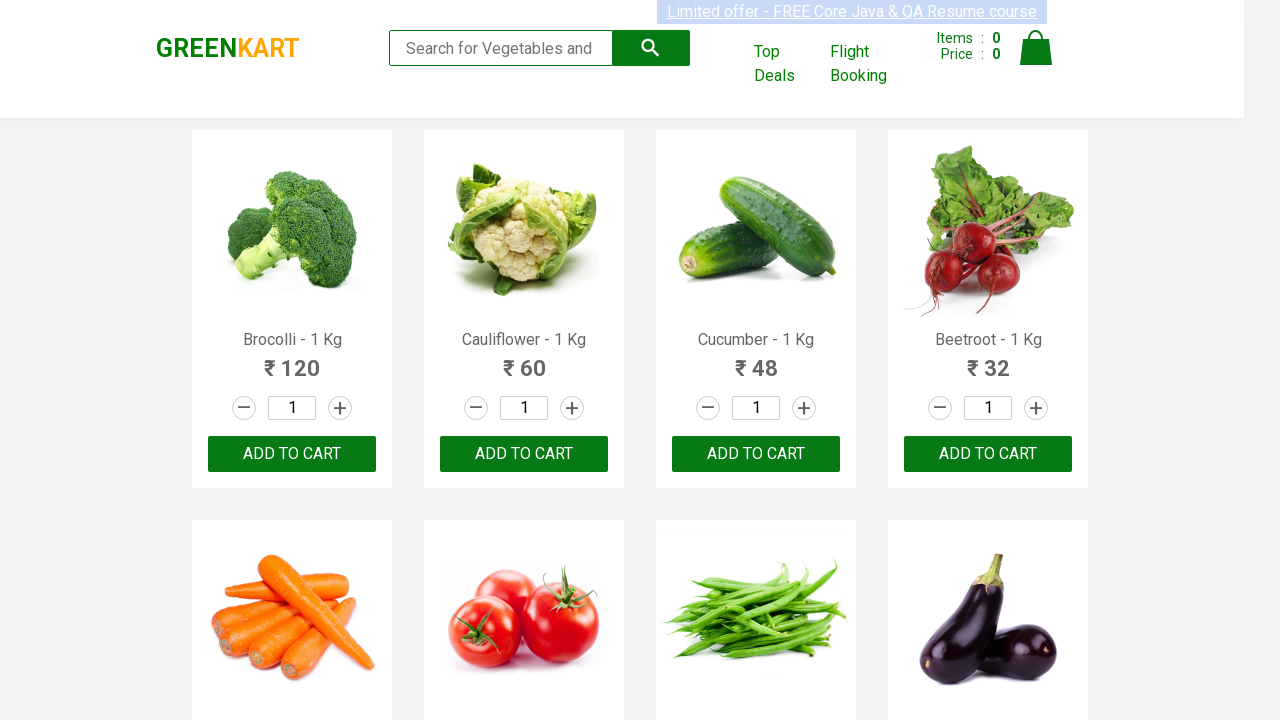

Clicked increment button on the first product at (340, 408) on .increment >> nth=0
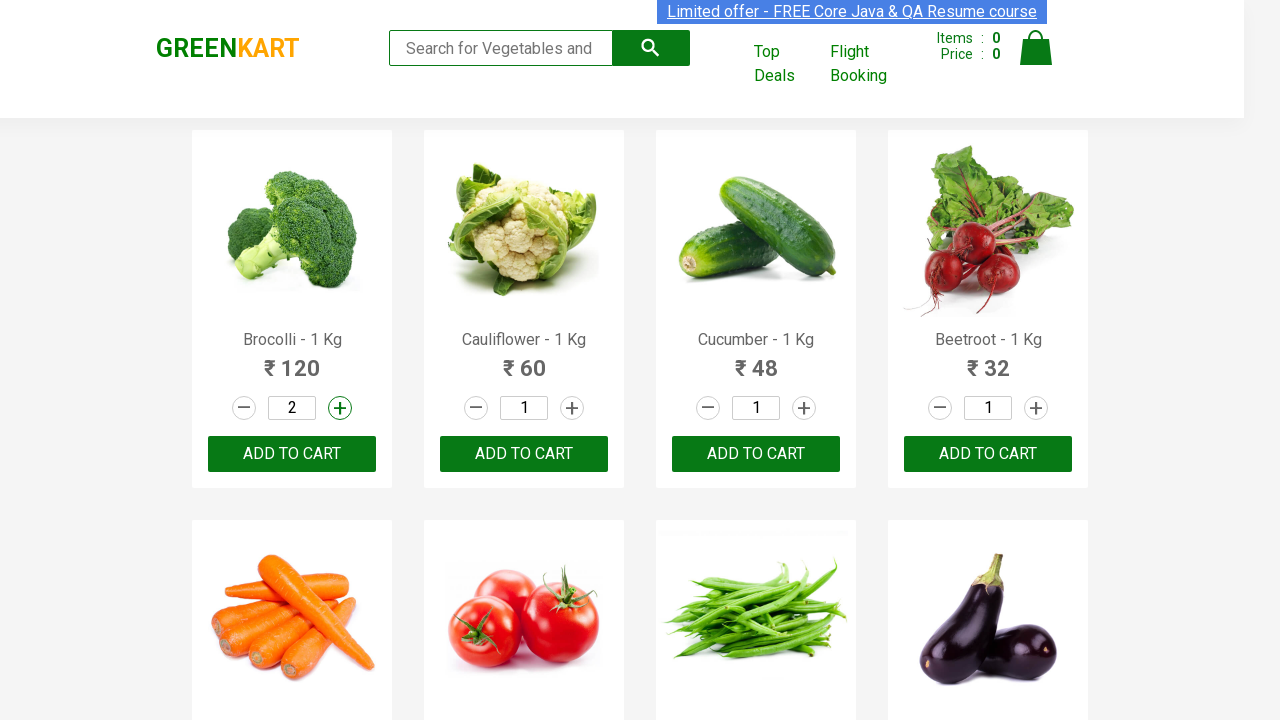

Clicked on search field at (501, 48) on .search-keyword
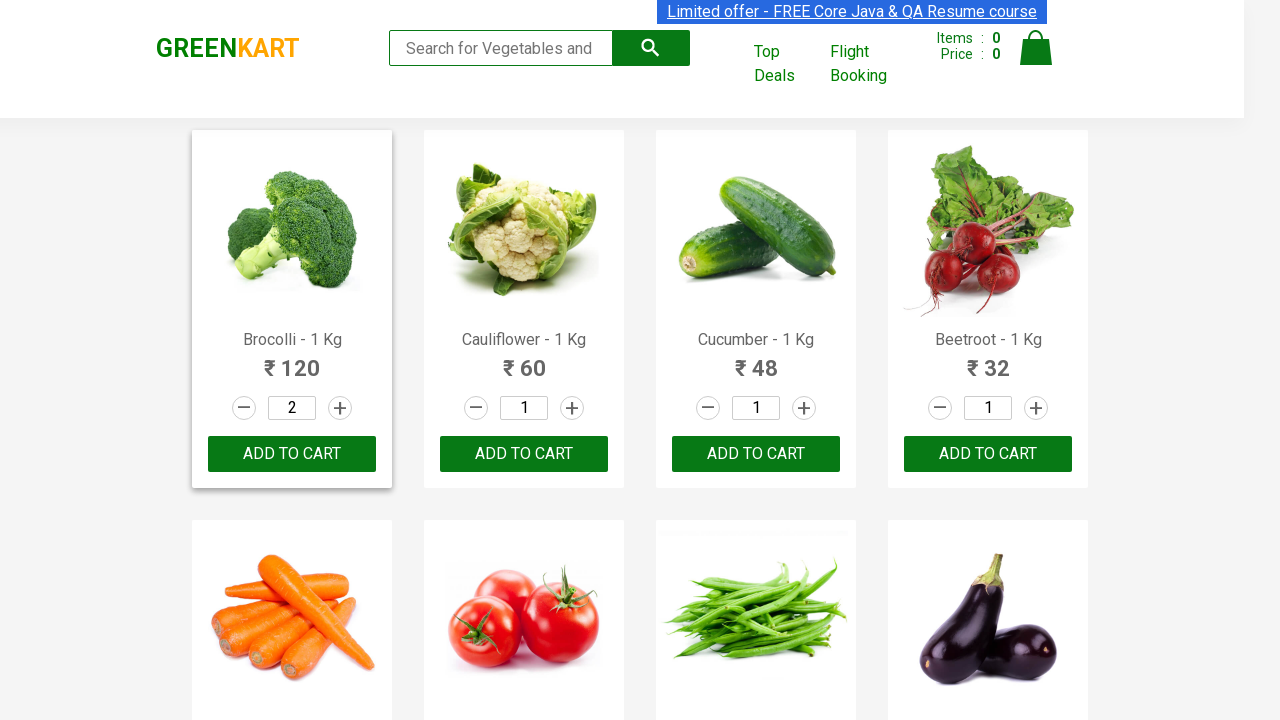

Filled search field with 'Carrot' on .search-keyword
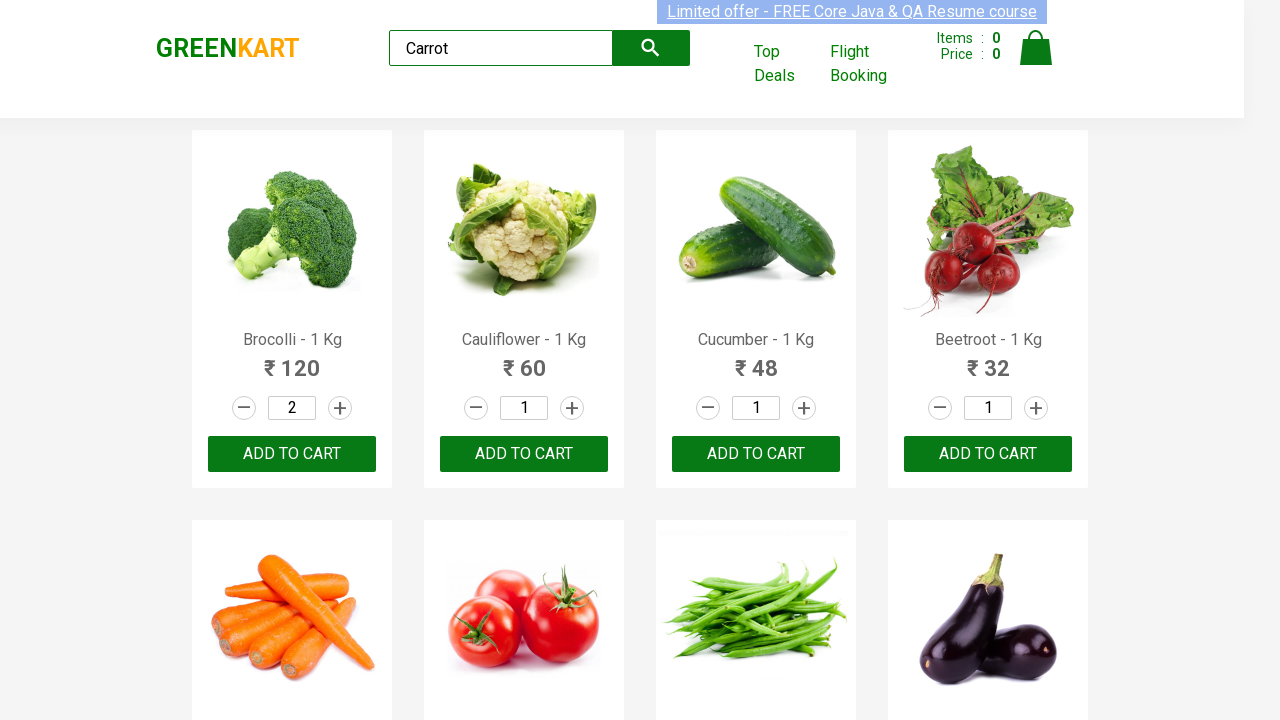

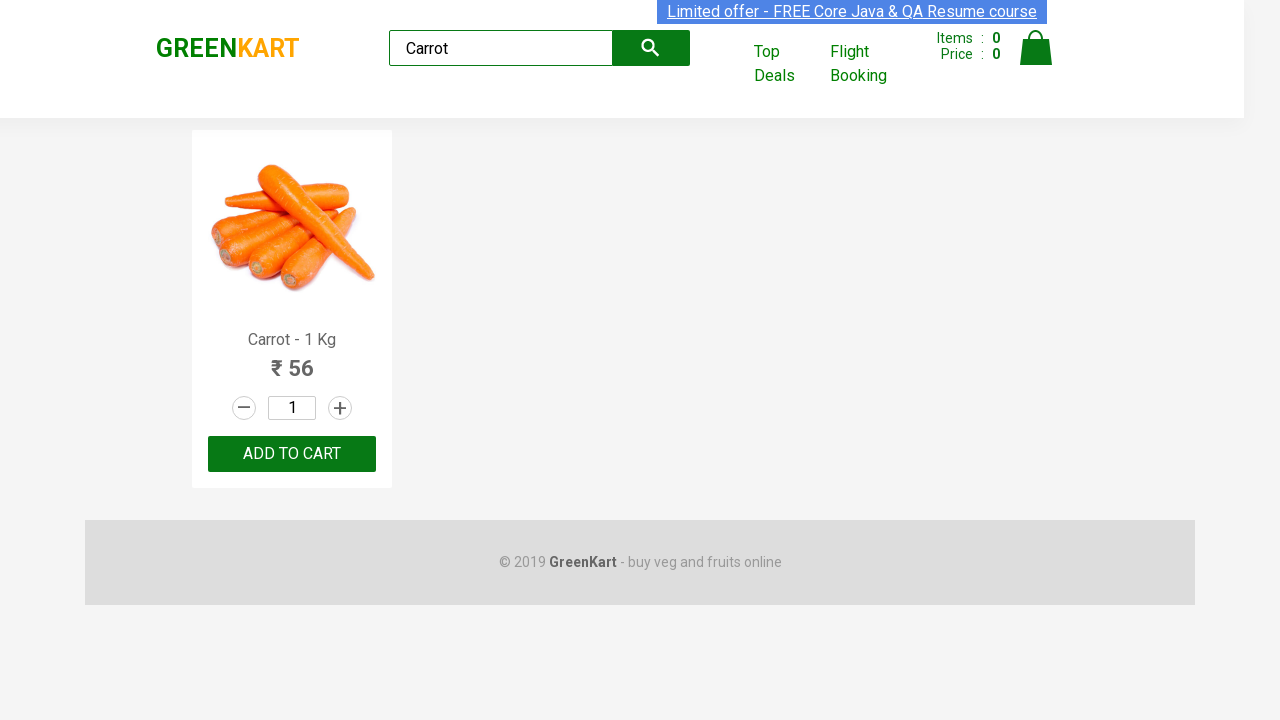